Tests state dropdown functionality by selecting multiple states (Illinois, Virginia, California) and verifying the final selection is California

Starting URL: https://practice.cydeo.com/dropdown

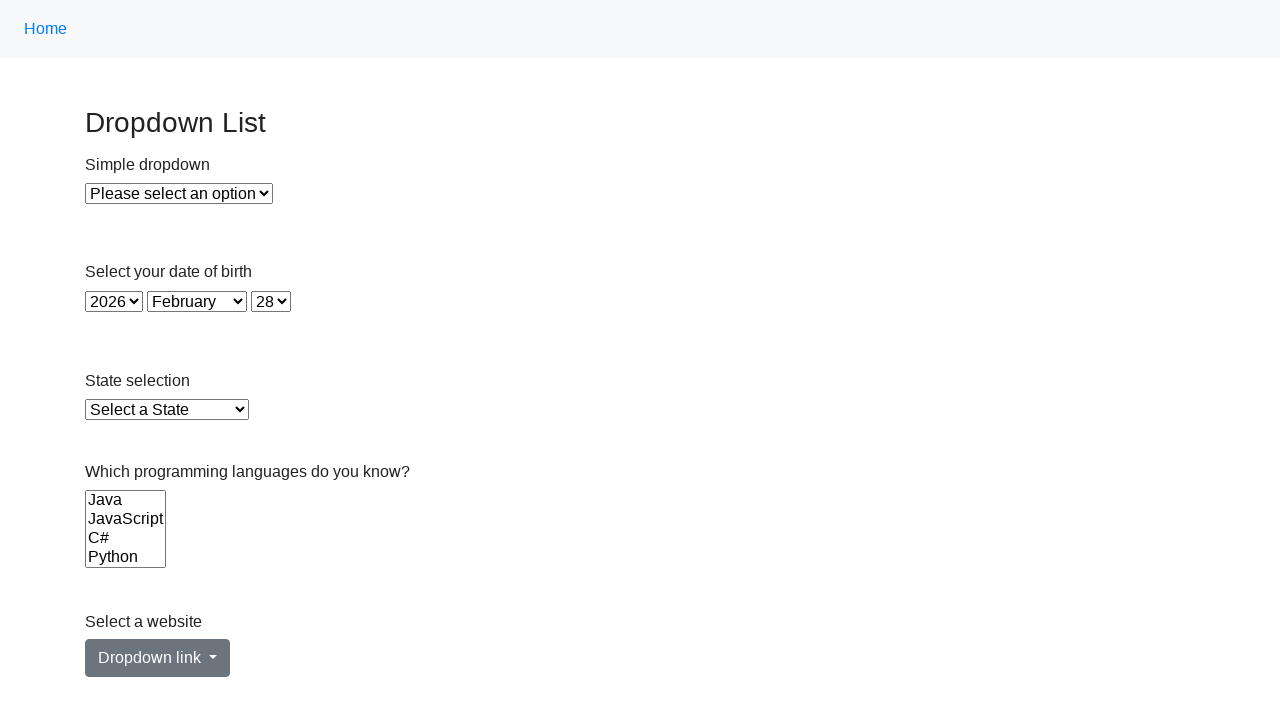

Selected Illinois from state dropdown using label on select#state
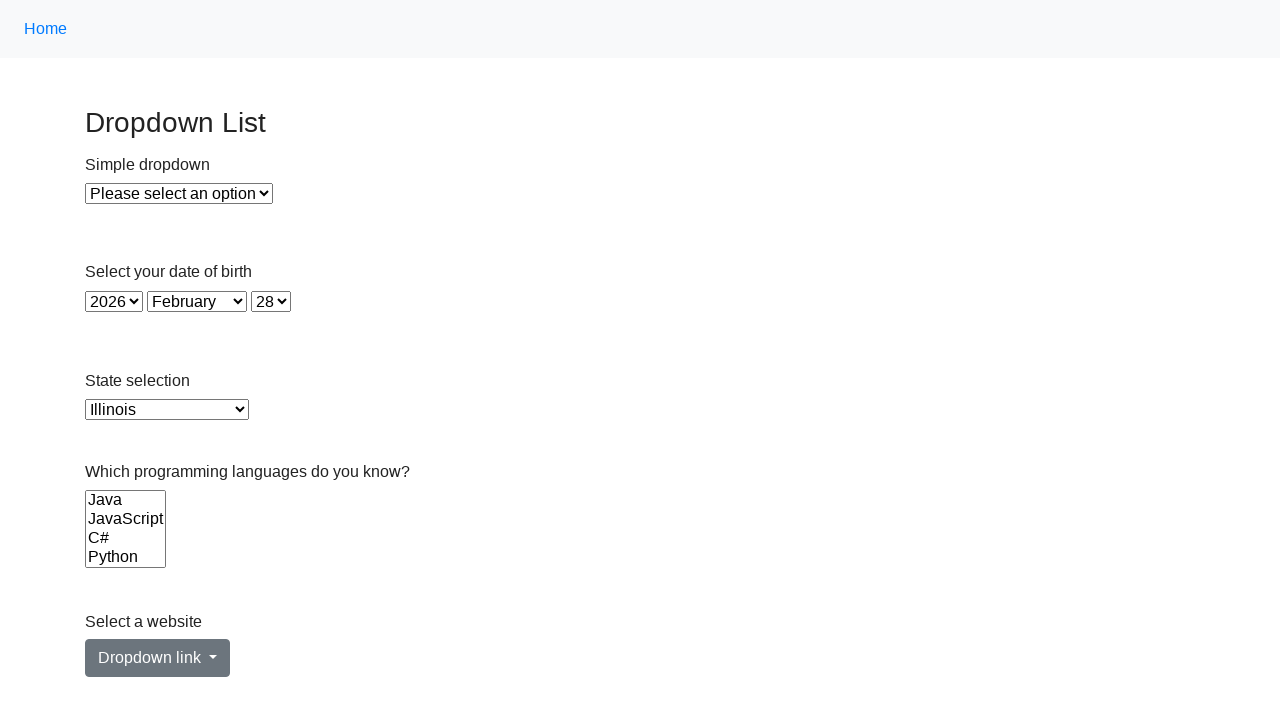

Selected Virginia from state dropdown using value 'VA' on select#state
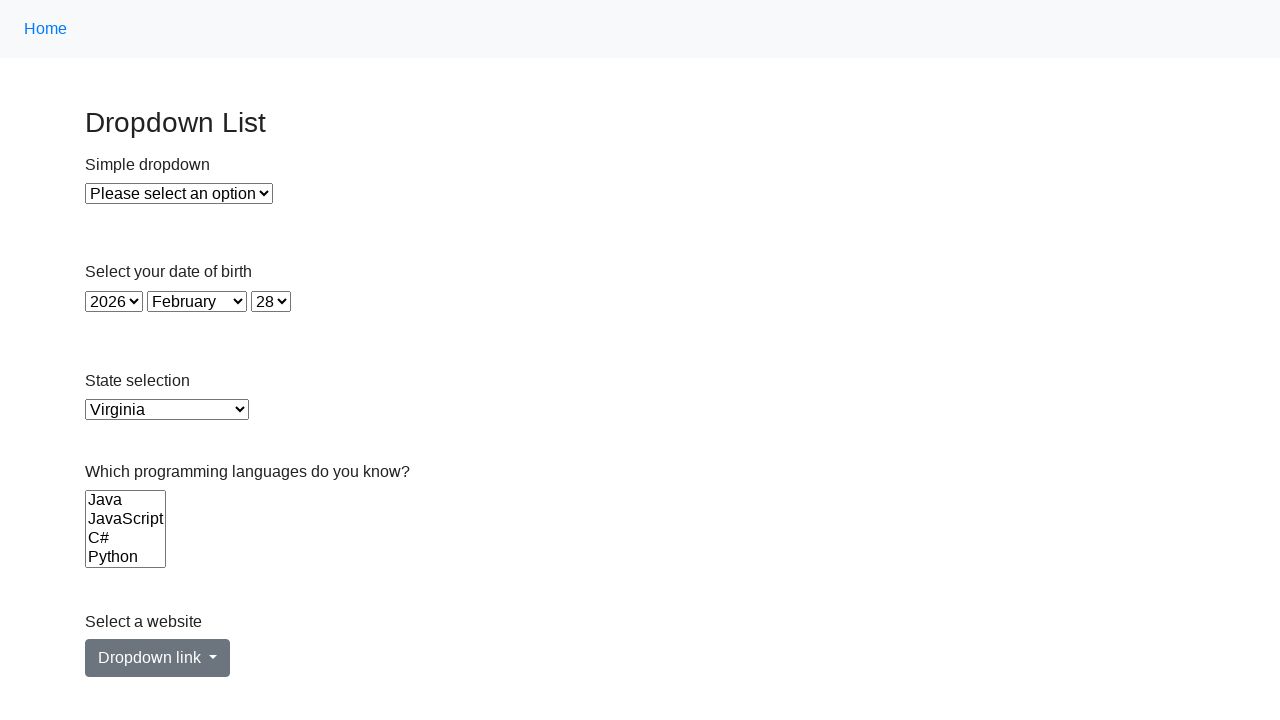

Selected California from state dropdown using index 5 on select#state
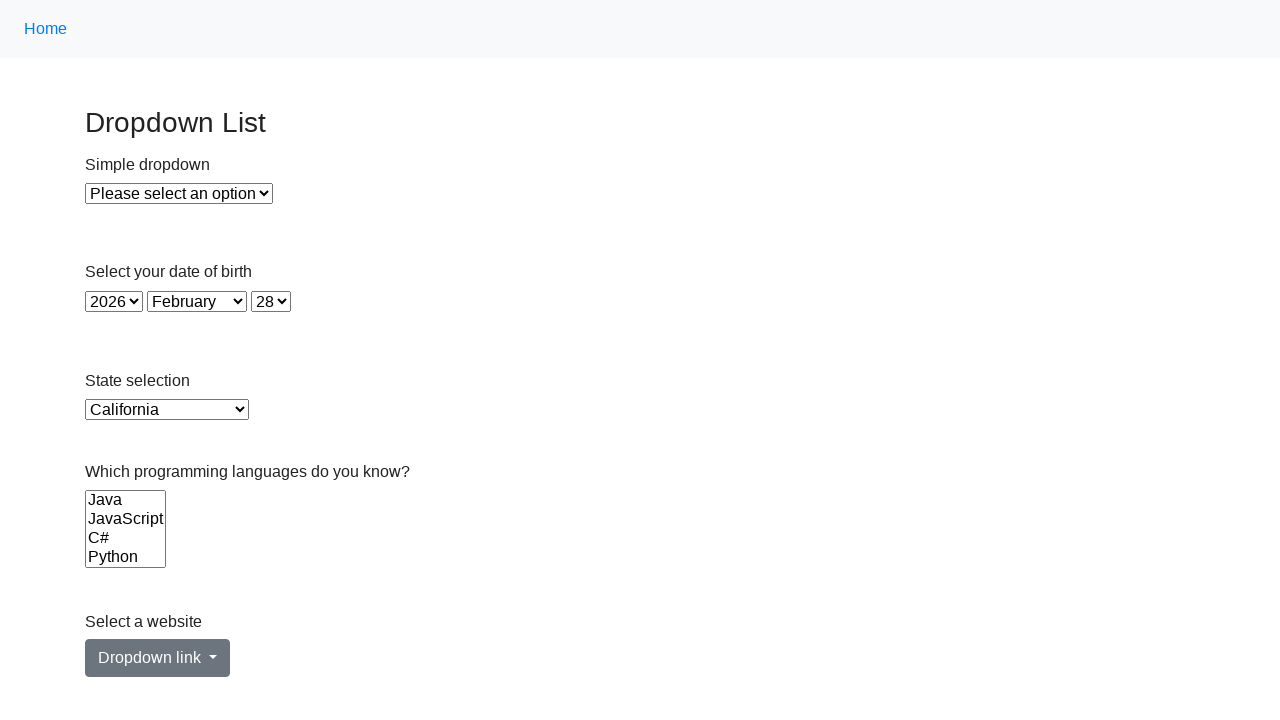

Retrieved input value from state dropdown
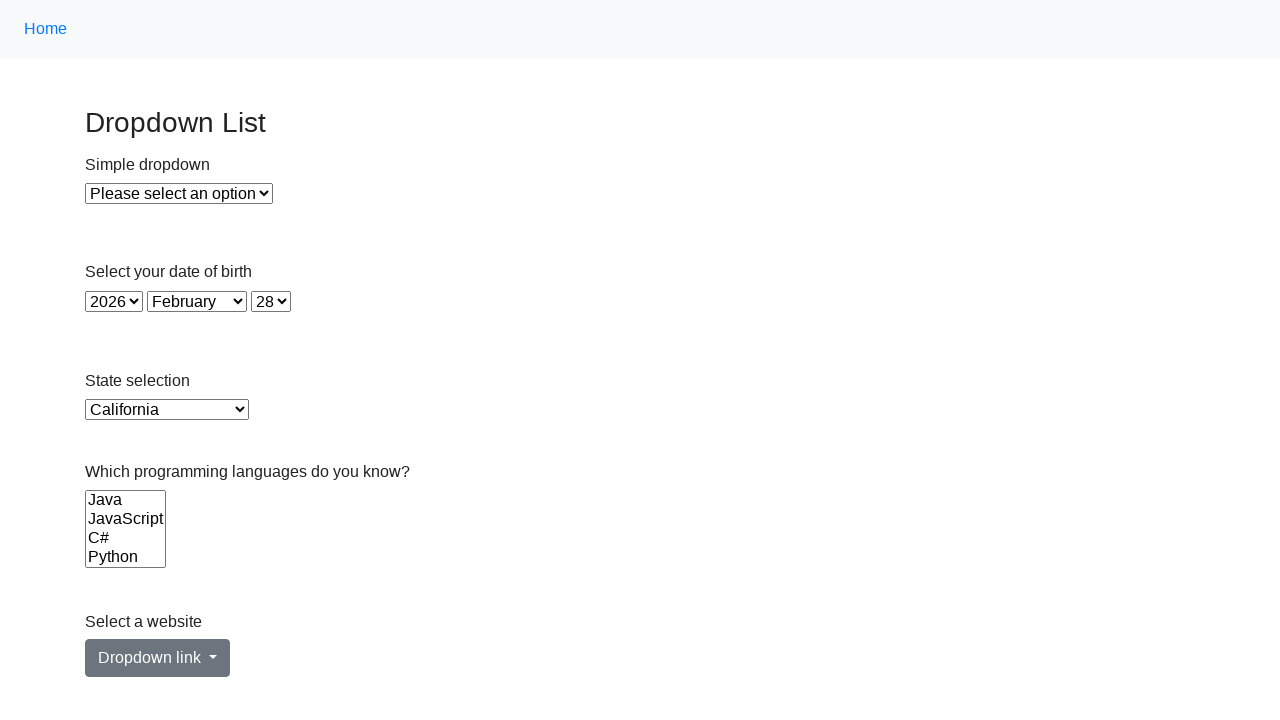

Verified that California is the selected option
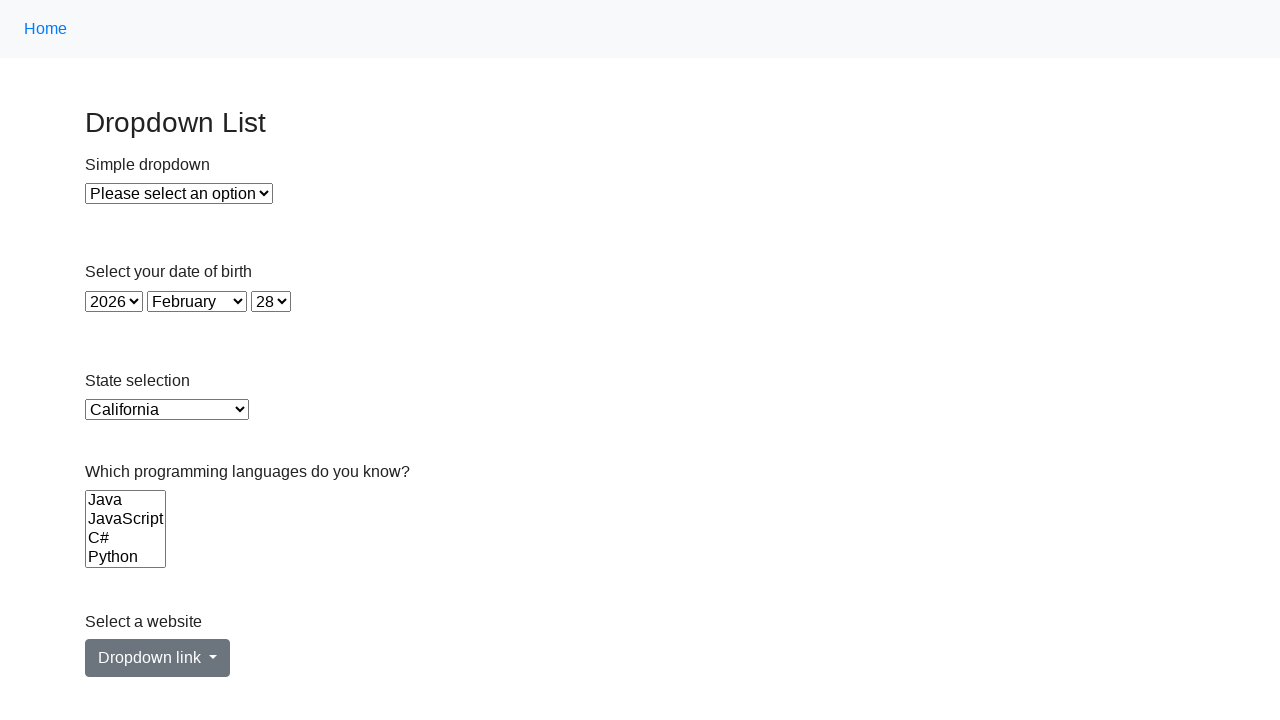

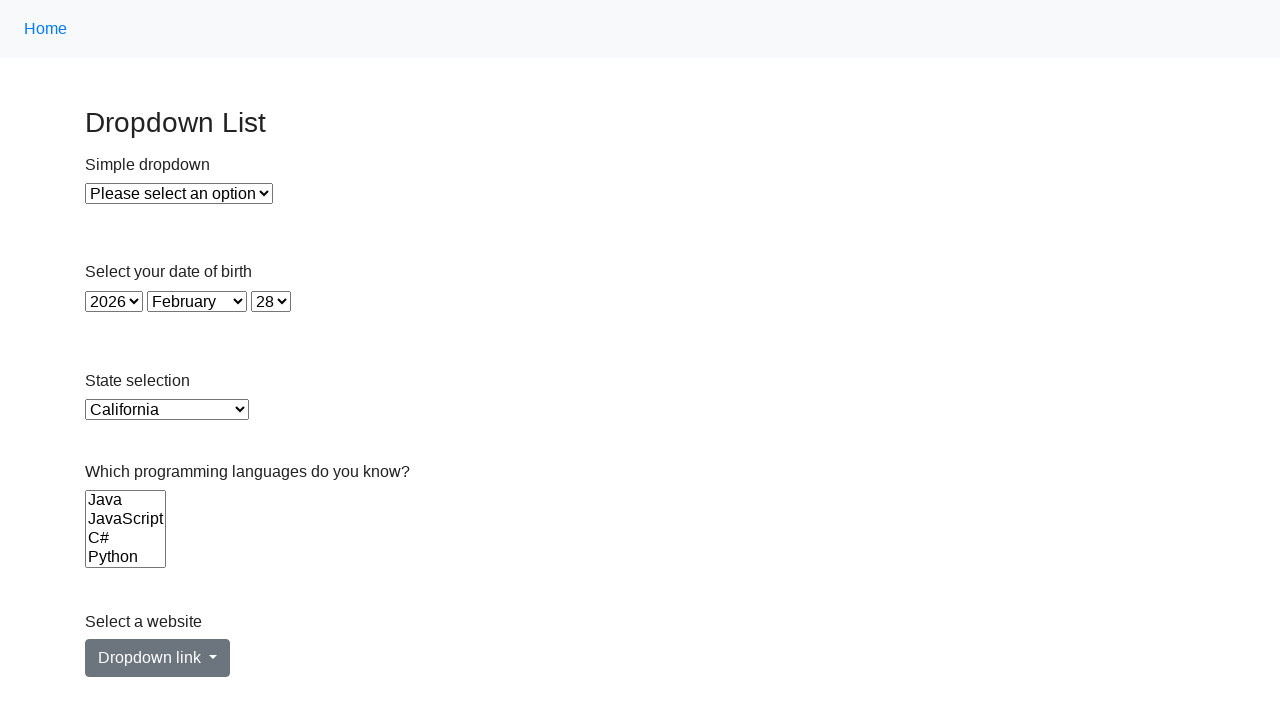